Navigates to the Swarthmore College course catalog, clicks on a department, and verifies that course listings are displayed.

Starting URL: https://catalog.swarthmore.edu/content.php?catoid=7&navoid=194

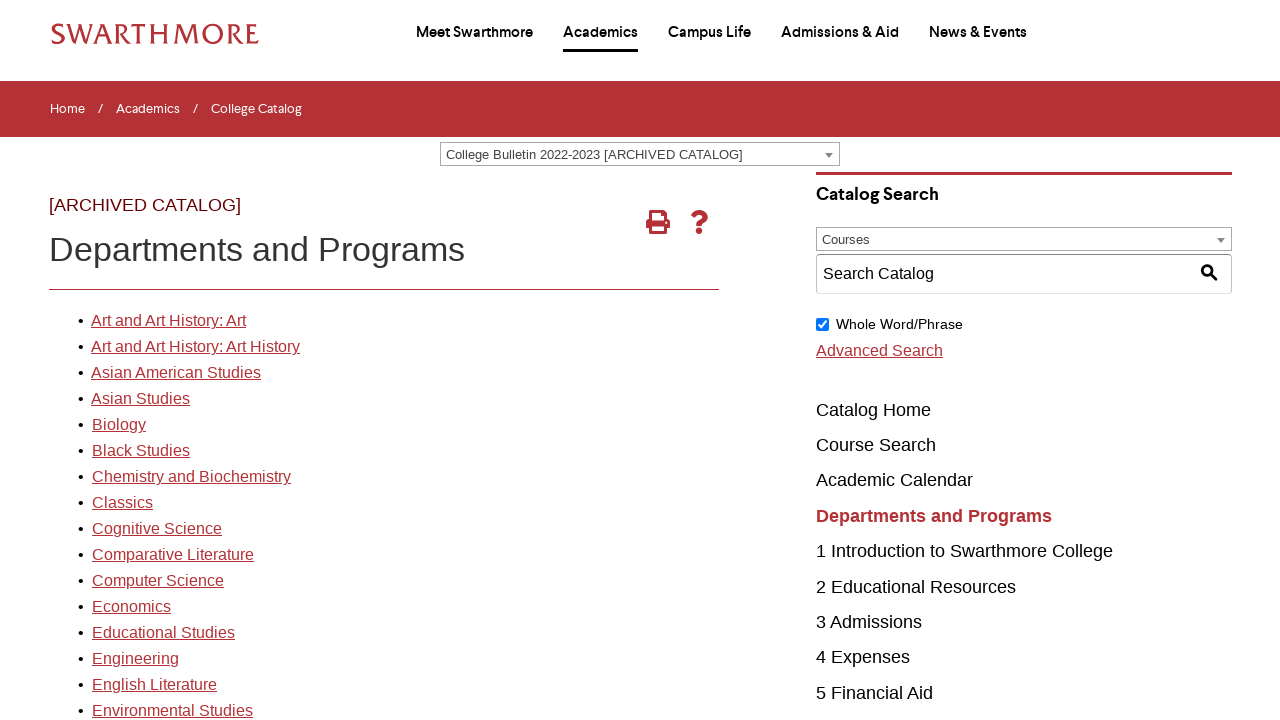

Clicked on the first department link in the course catalog at (168, 321) on xpath=//*[@id='gateway-page']/body/table/tbody/tr[3]/td[1]/table/tbody/tr[2]/td[
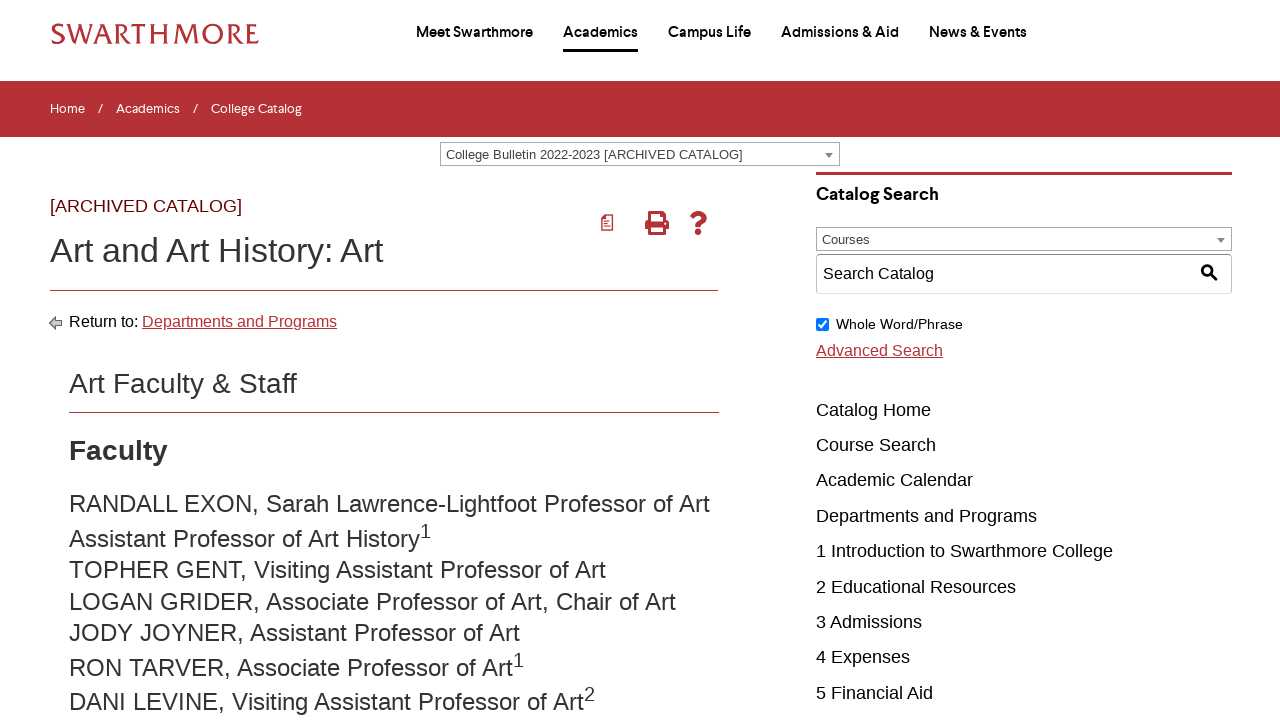

Course listings loaded and displayed
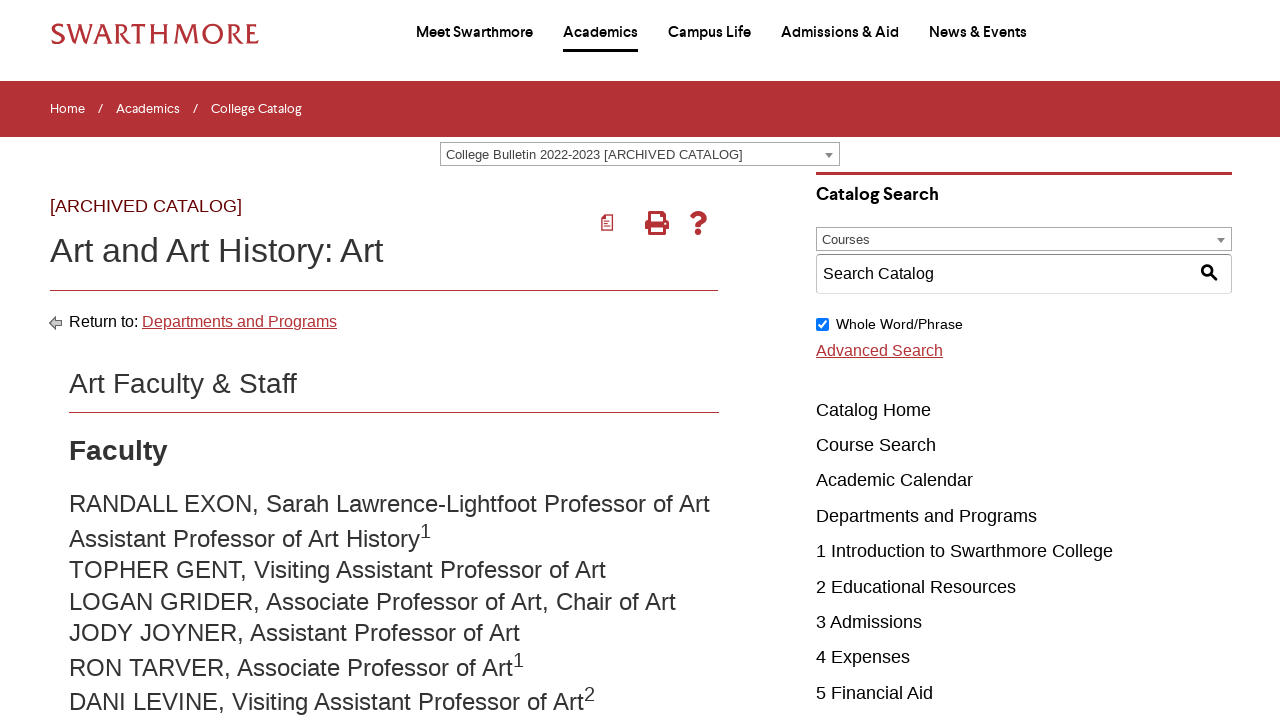

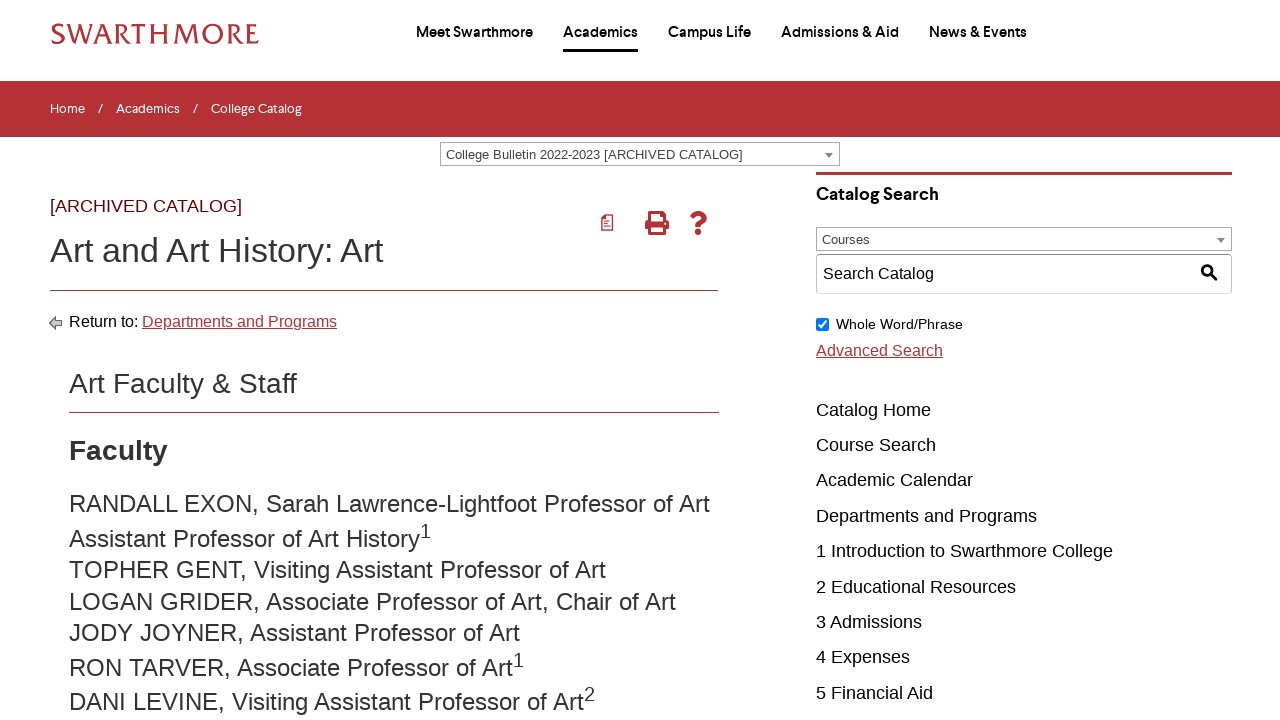